Tests multiple window handling by clicking a link that opens a new window, then switching between the original and new windows to verify the correct window is in focus based on page title.

Starting URL: http://the-internet.herokuapp.com/windows

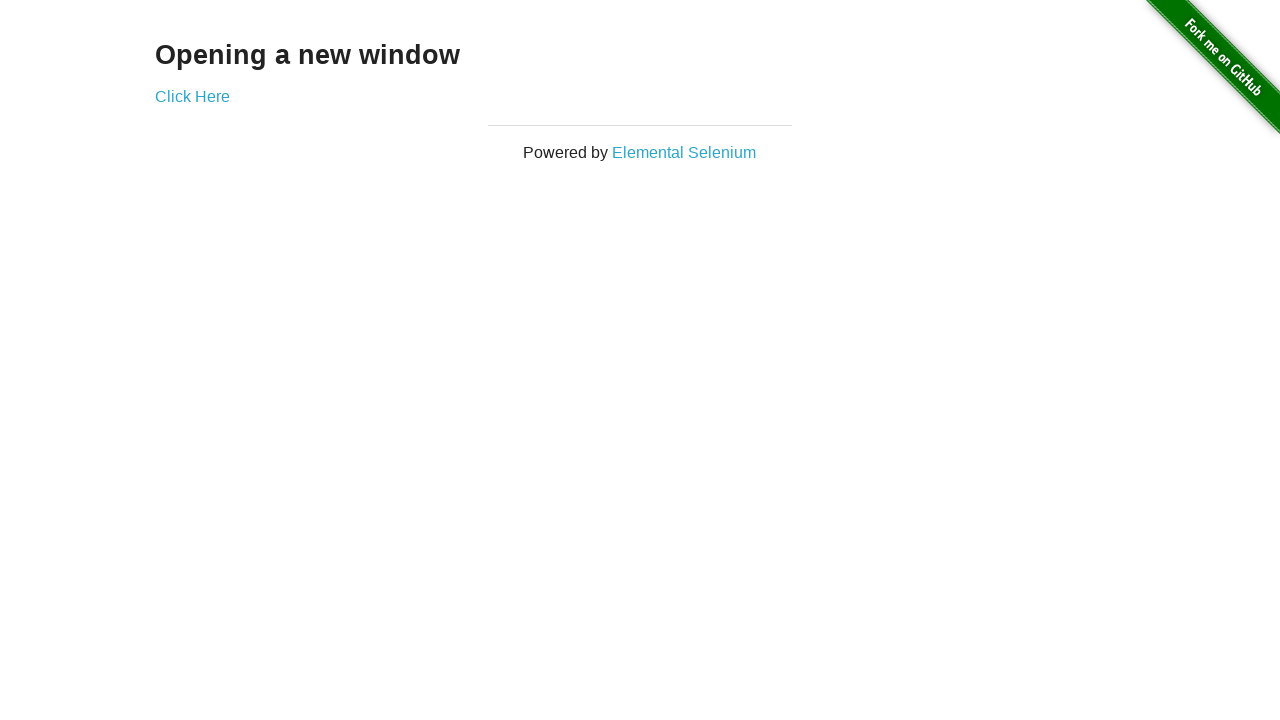

Clicked link that opens a new window at (192, 96) on .example a
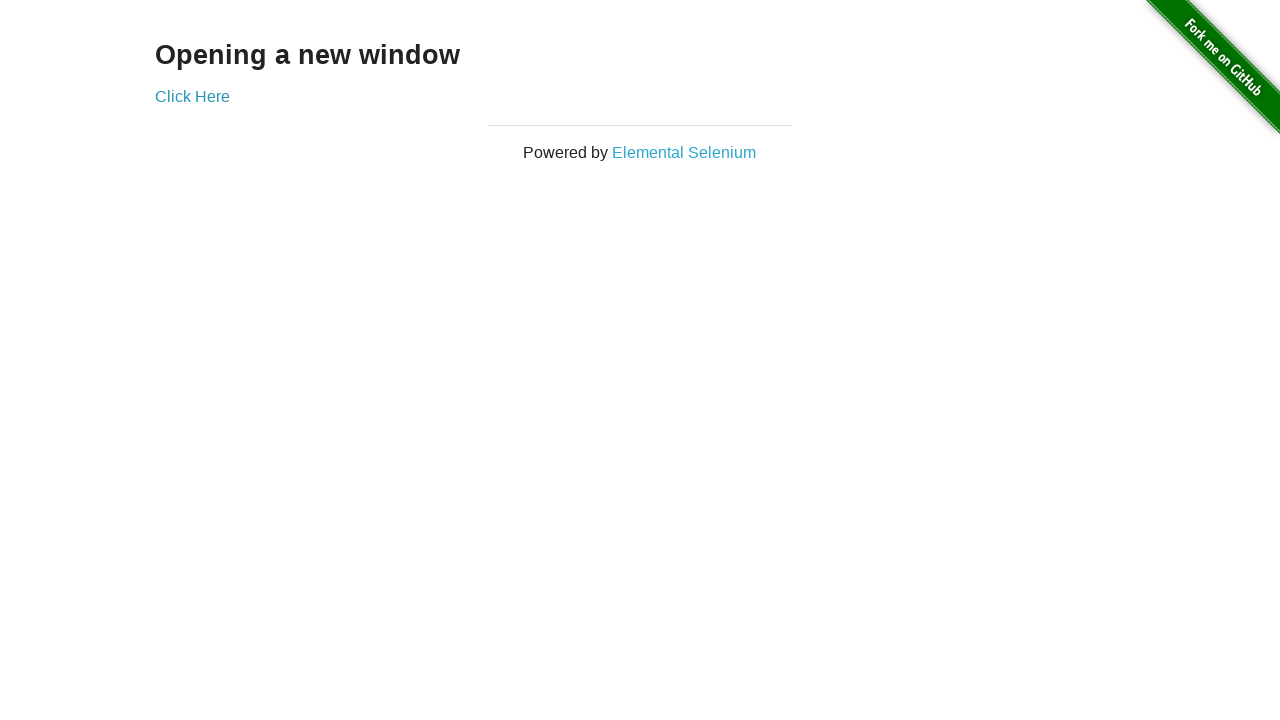

New window loaded completely
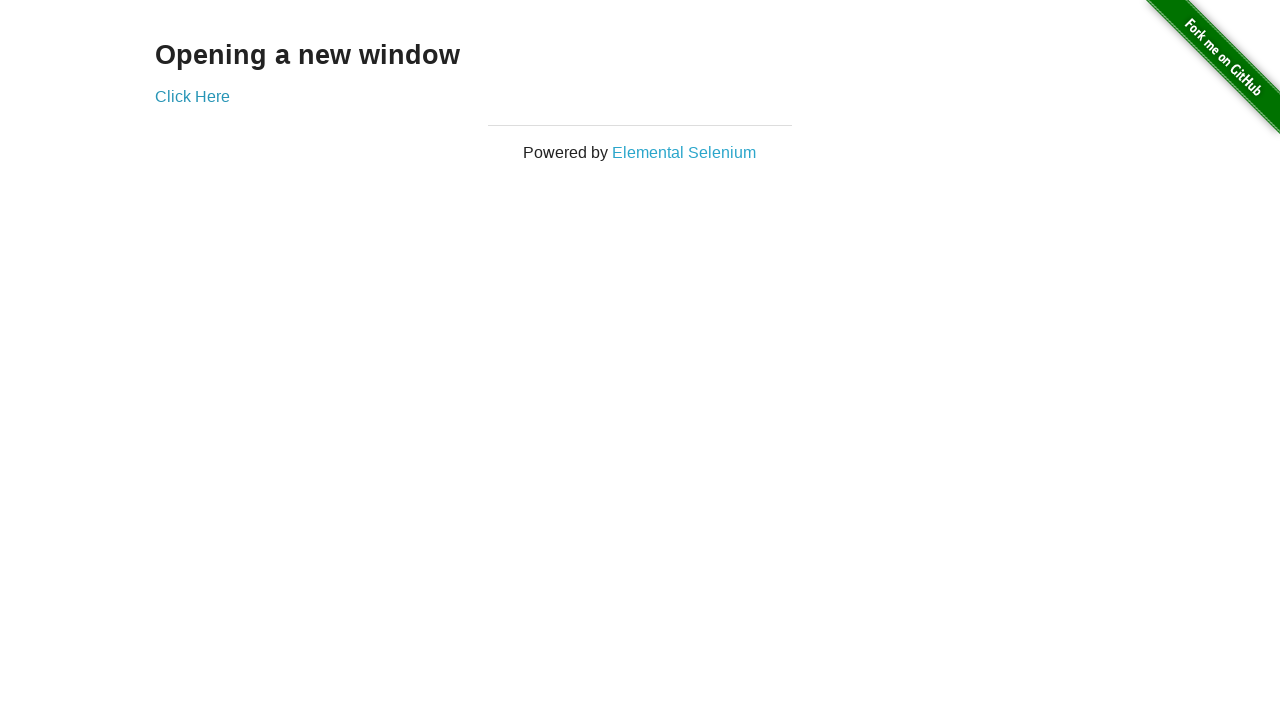

Verified original window title is 'The Internet' (not 'New Window')
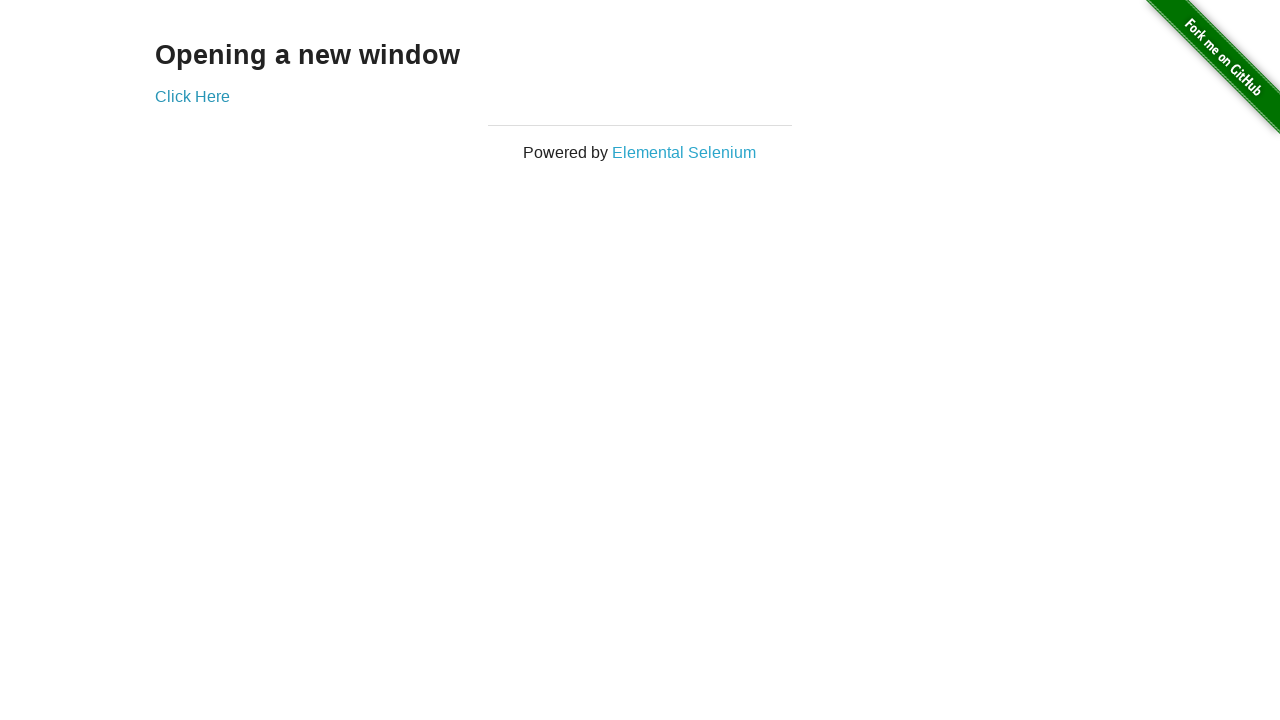

Verified new window title is 'New Window'
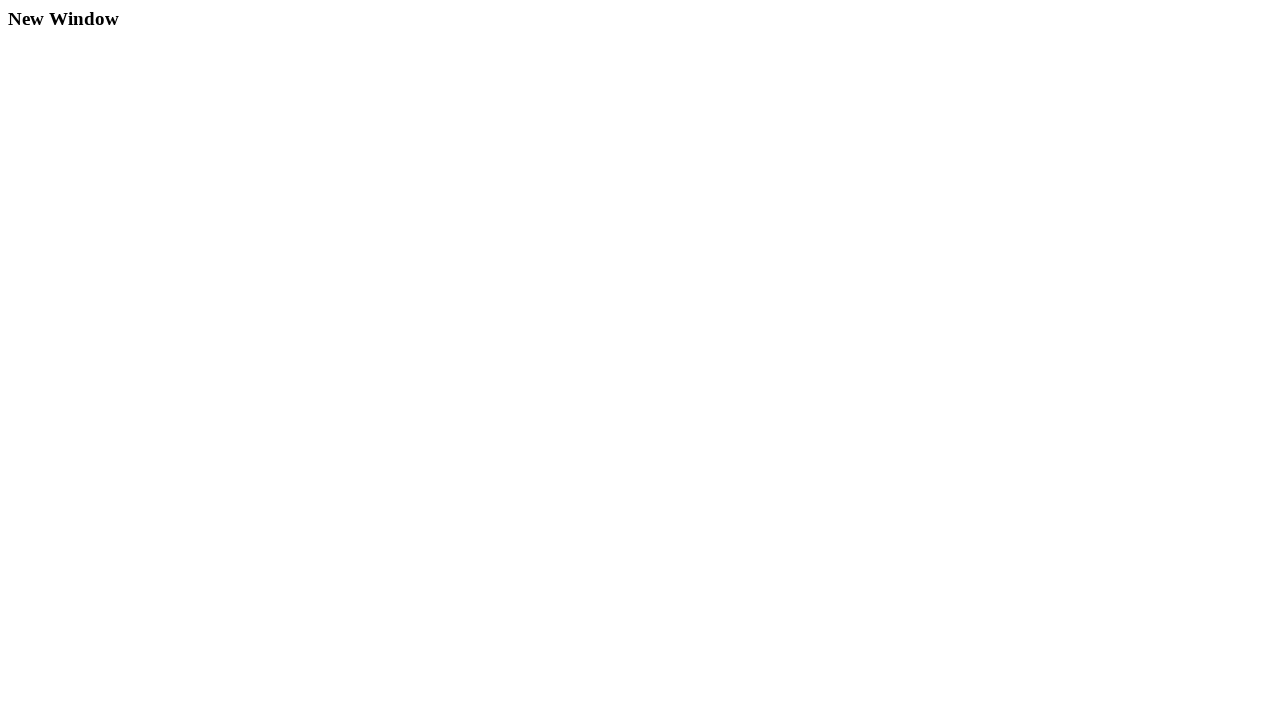

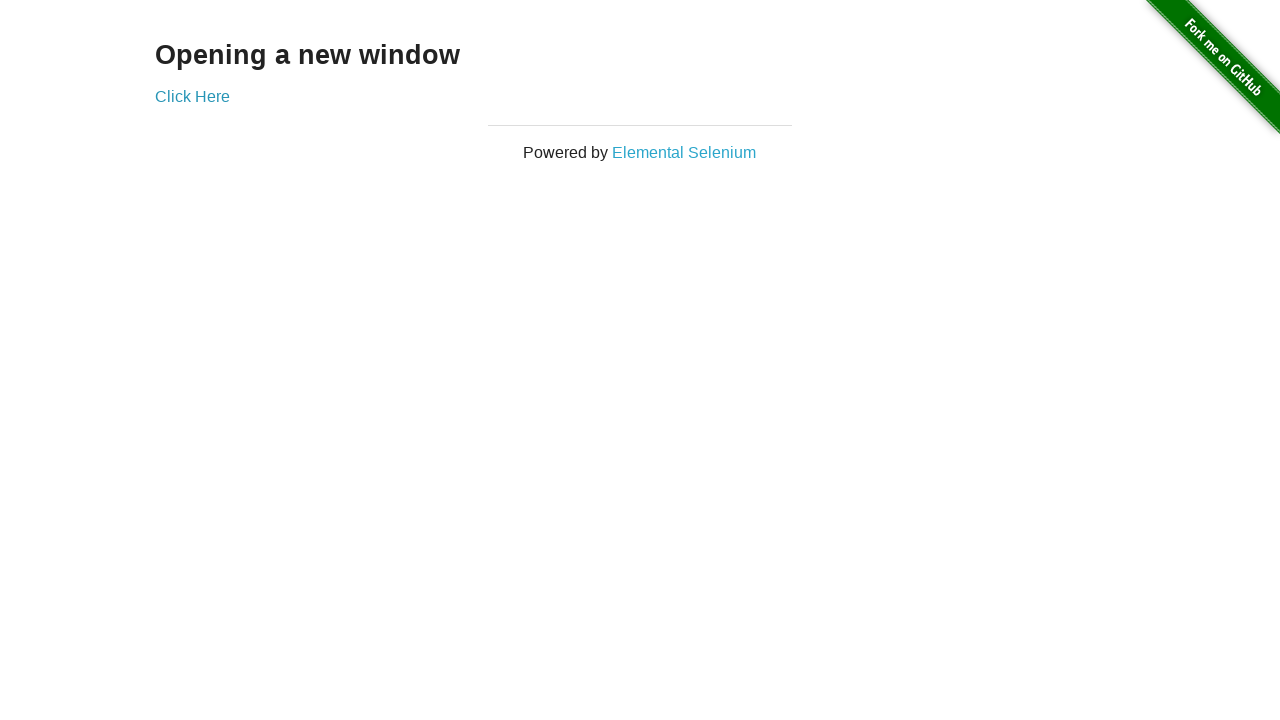